Tests auto-suggestive dropdown functionality by typing "Ind" and selecting "India" from the dropdown suggestions

Starting URL: https://rahulshettyacademy.com/dropdownsPractise/#search.aspx?mode=search

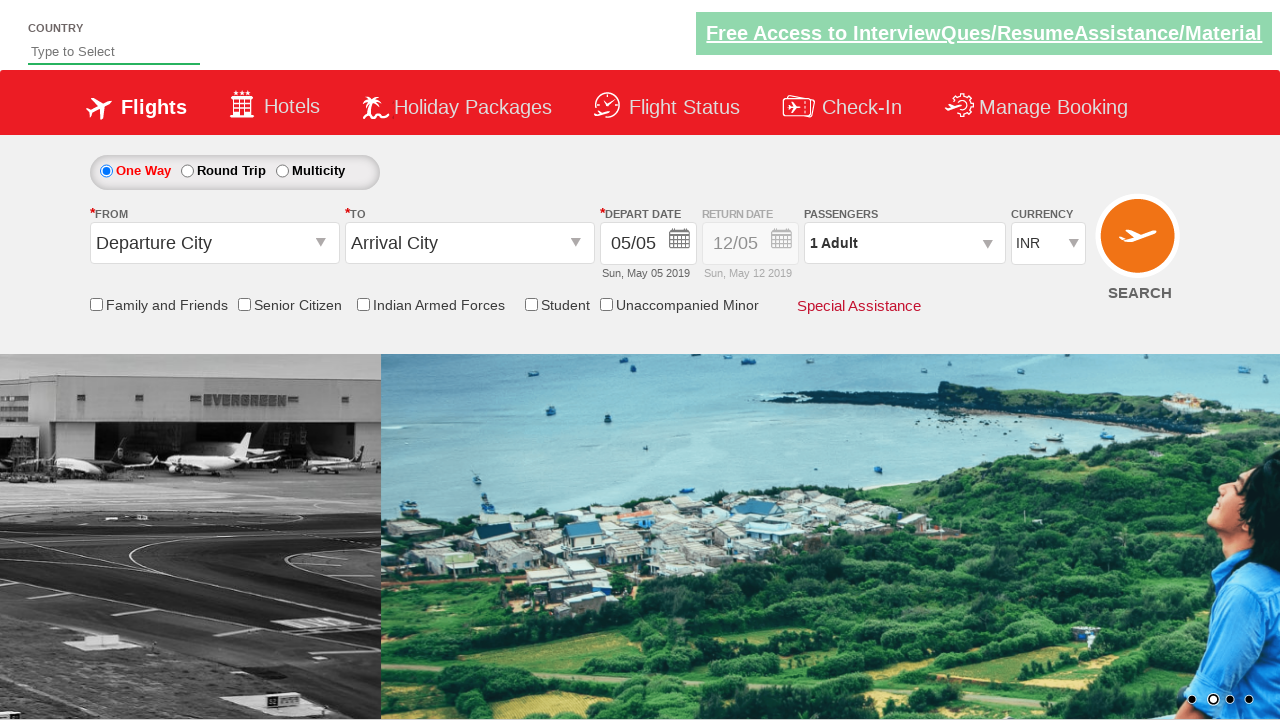

Typed 'Ind' in the autosuggest field on #autosuggest
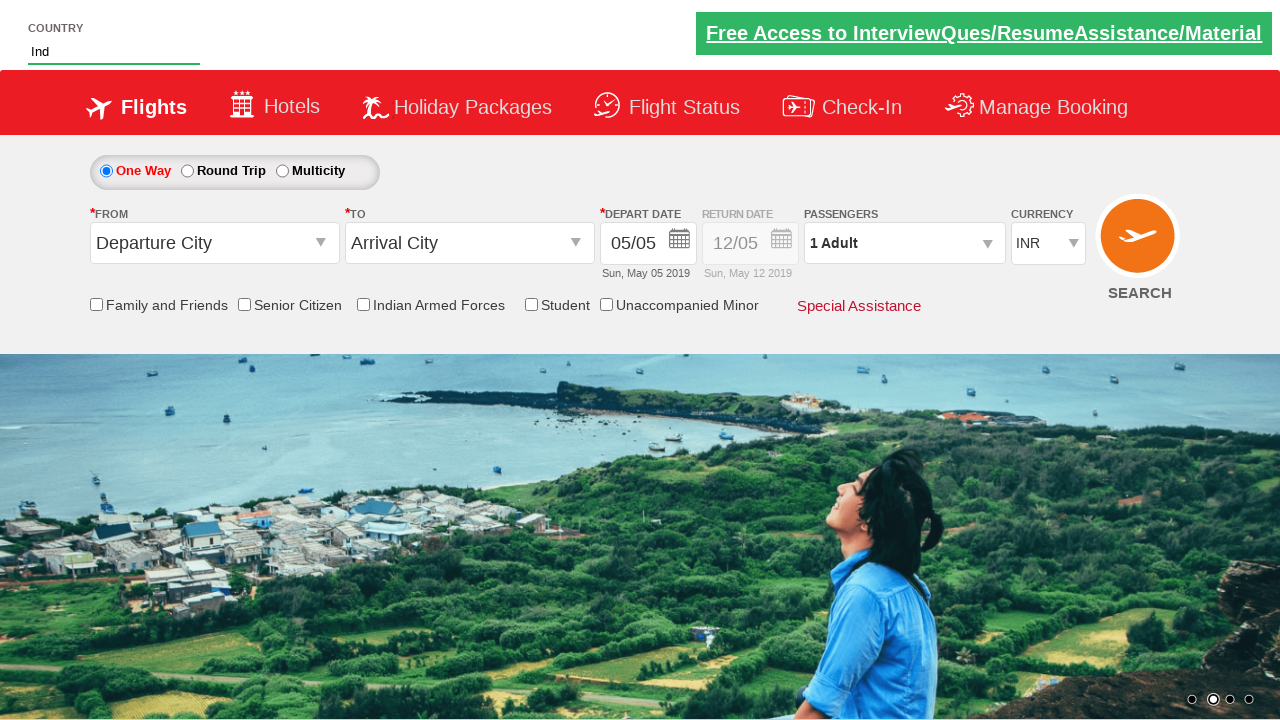

Dropdown options appeared
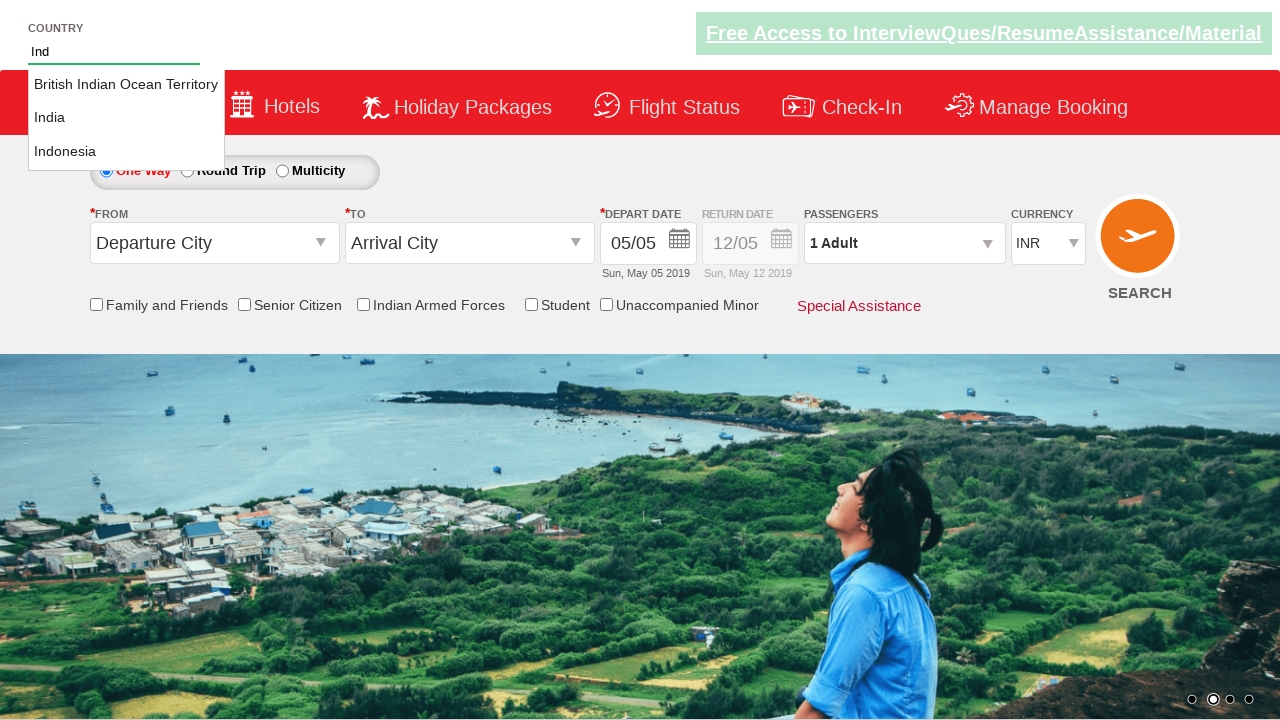

Selected 'India' from the dropdown suggestions at (126, 118) on li.ui-menu-item a >> nth=1
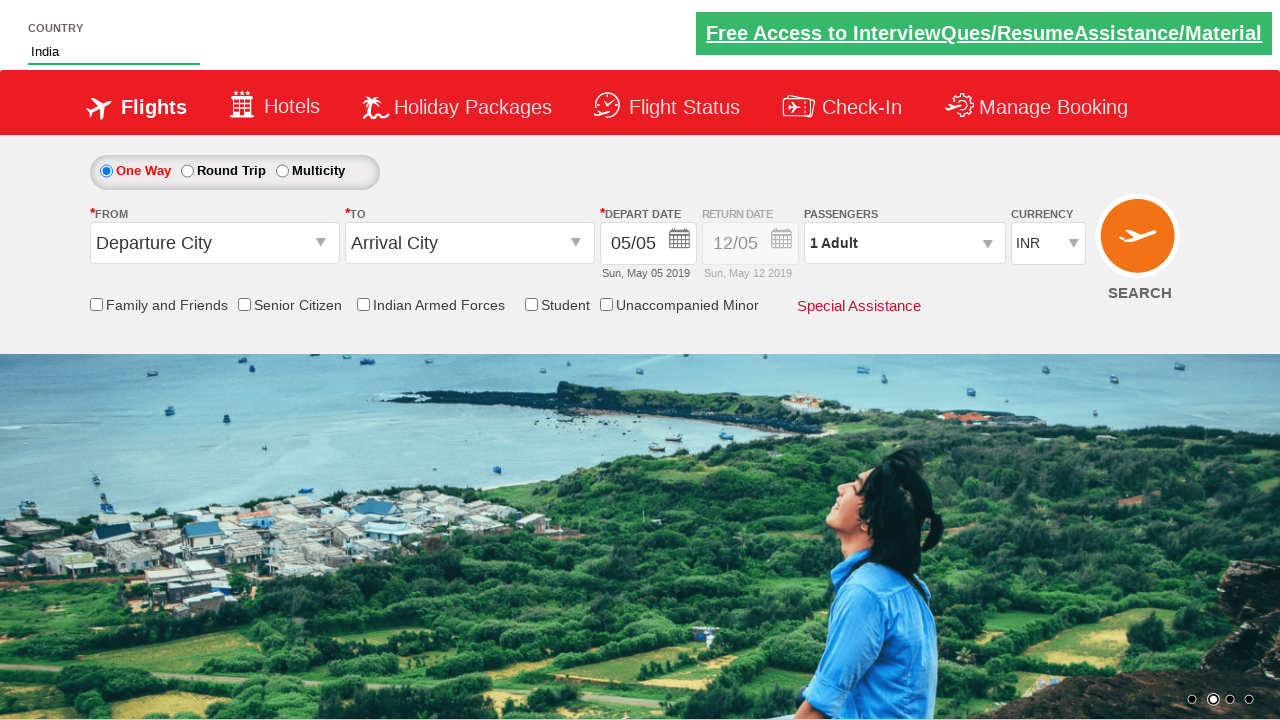

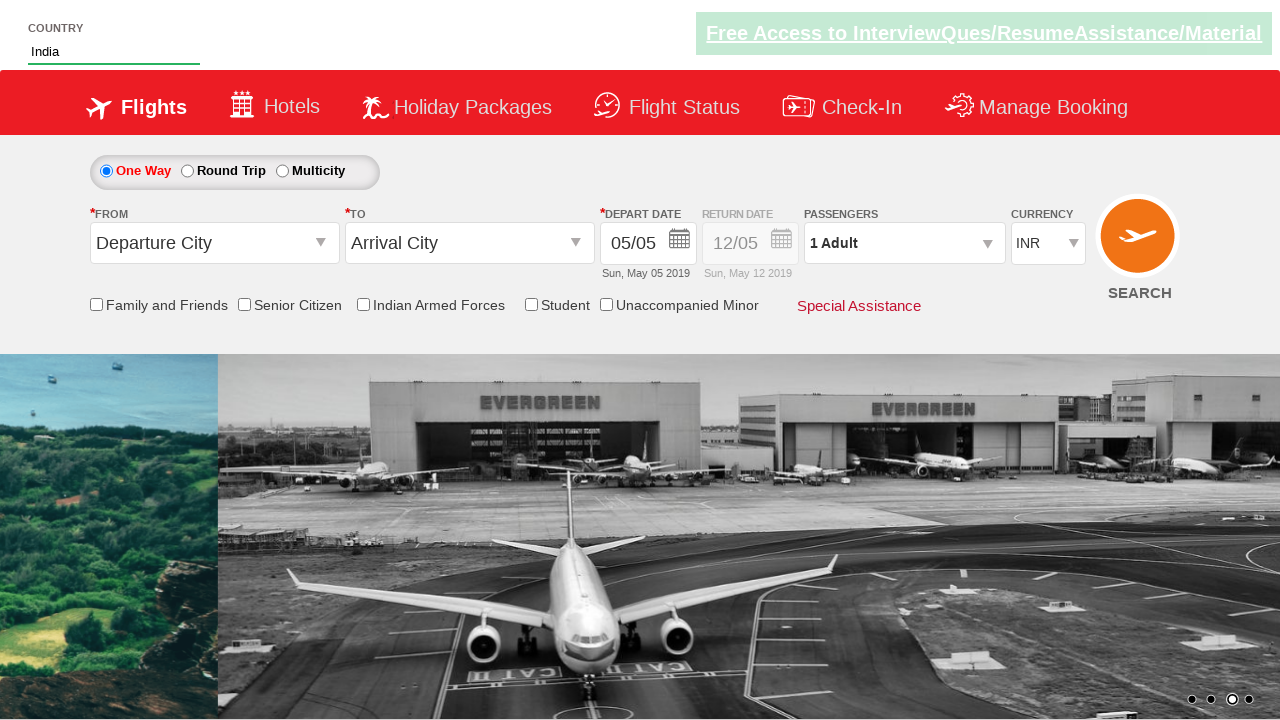